Tests browser window handling by clicking a link that opens in a new window

Starting URL: https://opensource-demo.orangehrmlive.com/

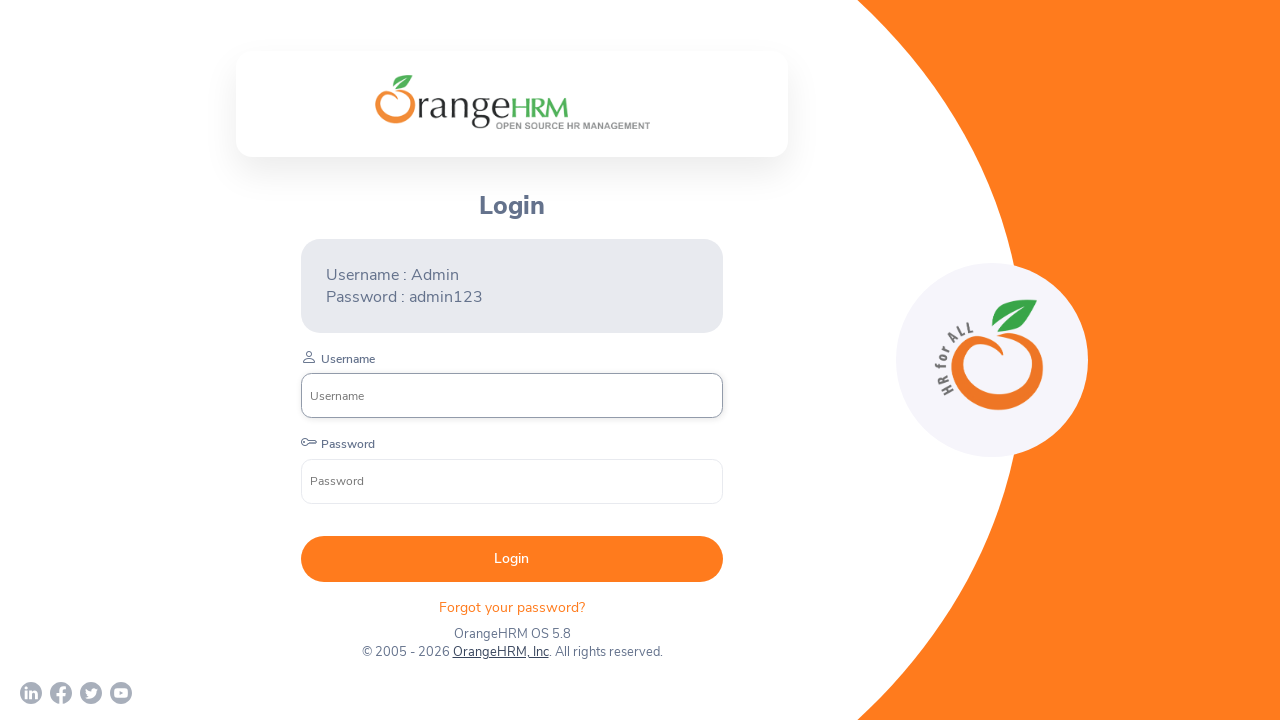

Clicked on OrangeHRM, Inc link to open new window at (500, 652) on text='OrangeHRM, Inc'
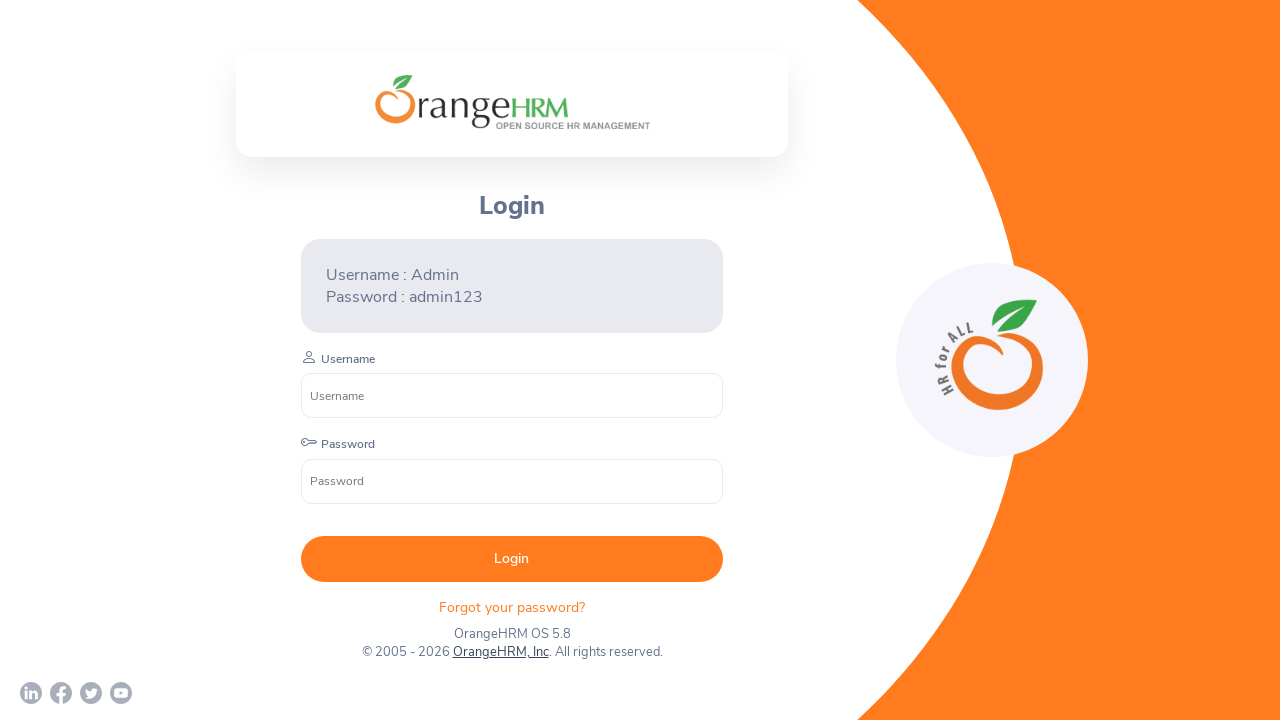

Retrieved all browser pages/contexts
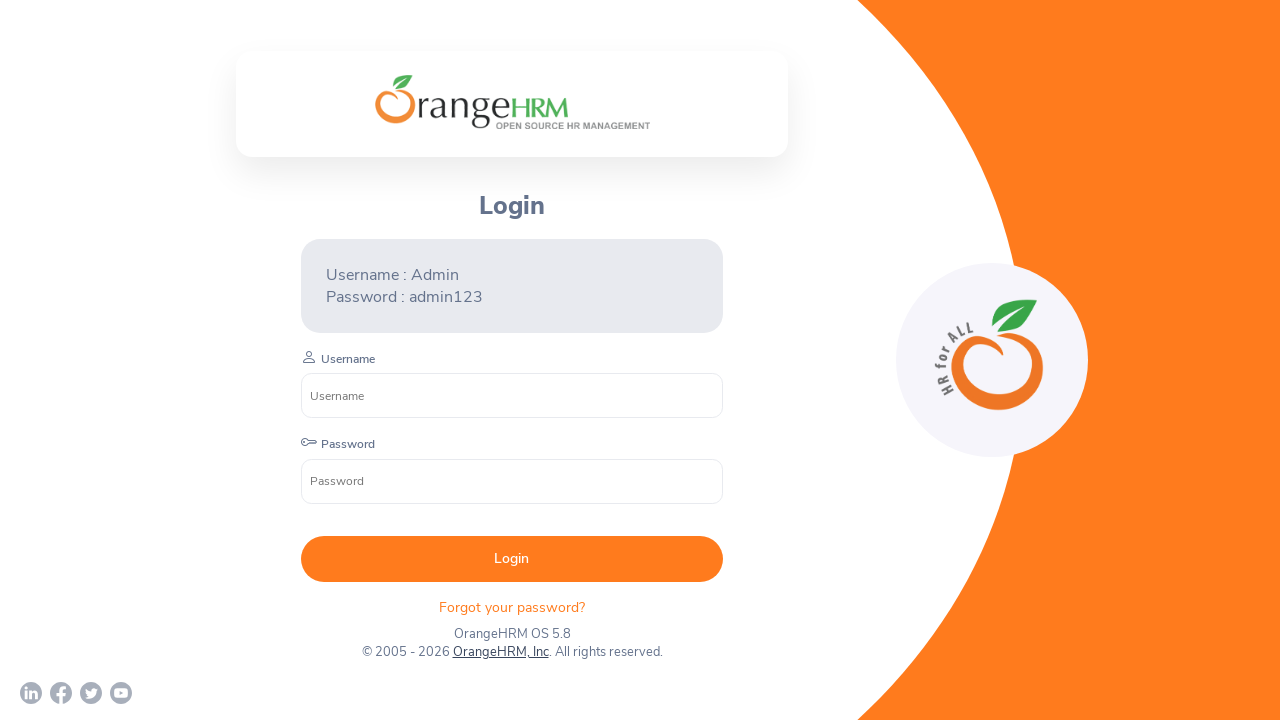

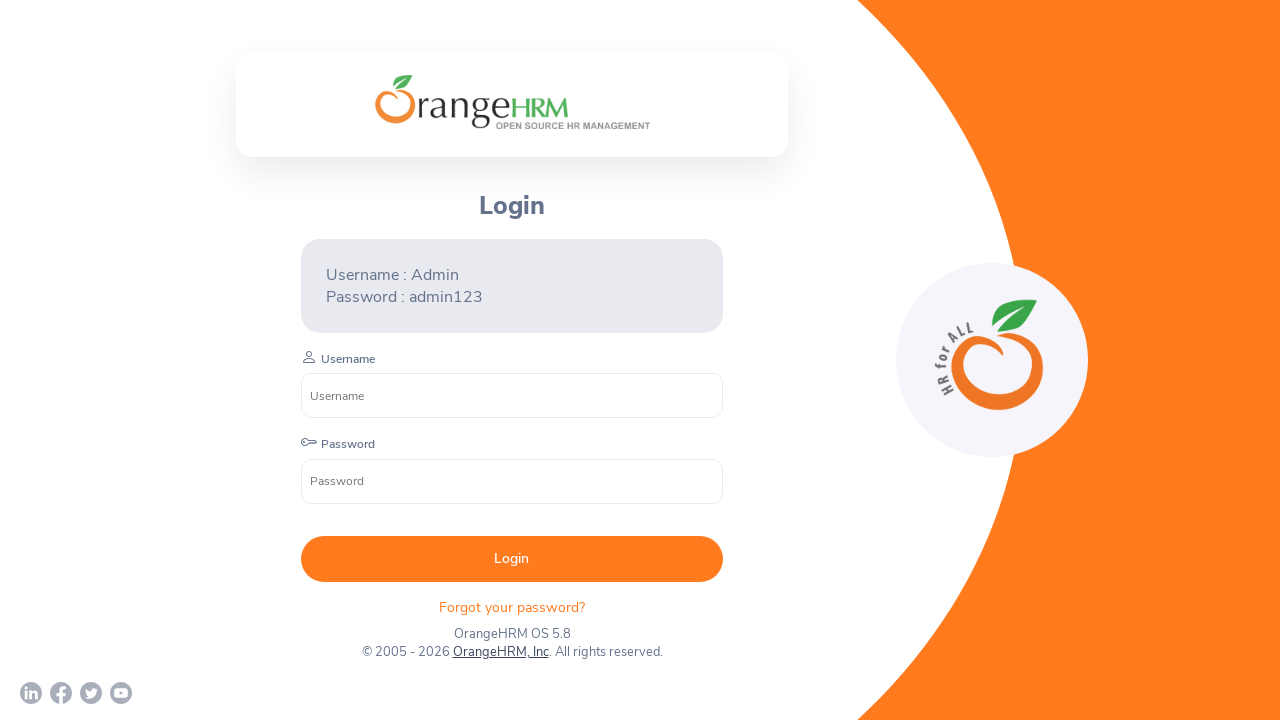